Tests checking and then unchecking a checkbox to verify it can be toggled off

Starting URL: https://the-internet.herokuapp.com/dynamic_controls

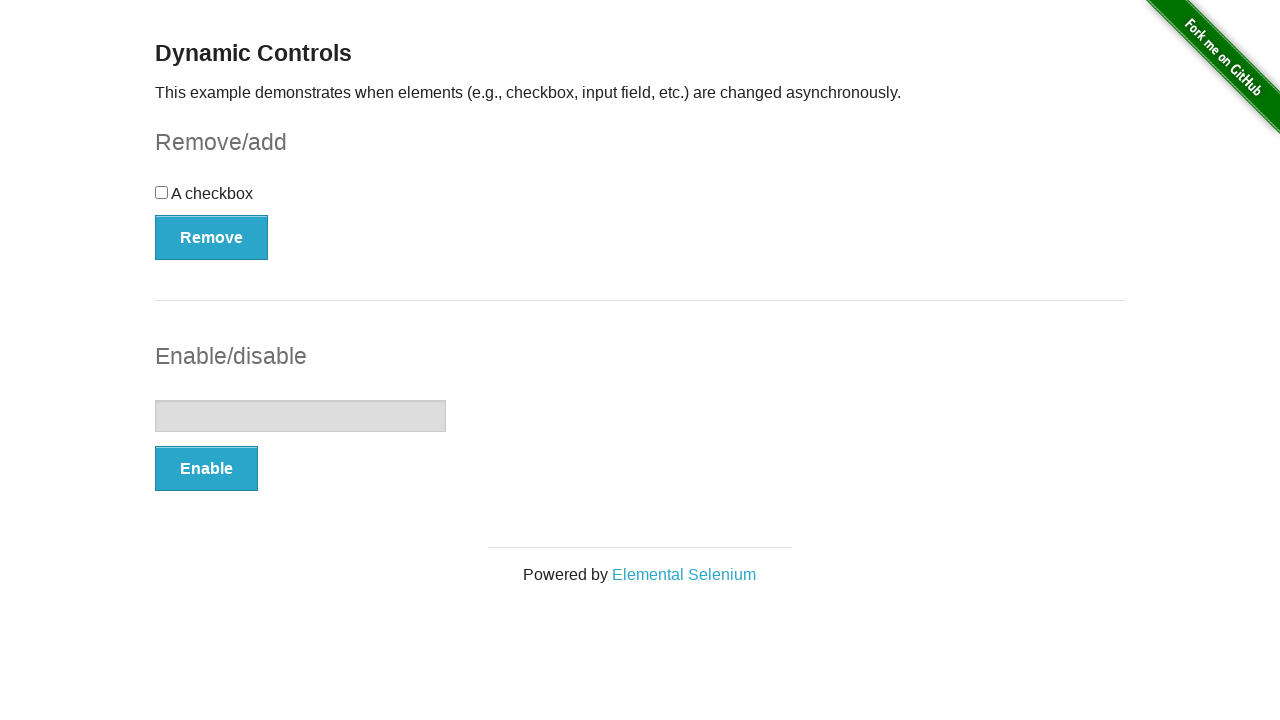

Checked the checkbox at (162, 192) on xpath=//input[@type='checkbox']
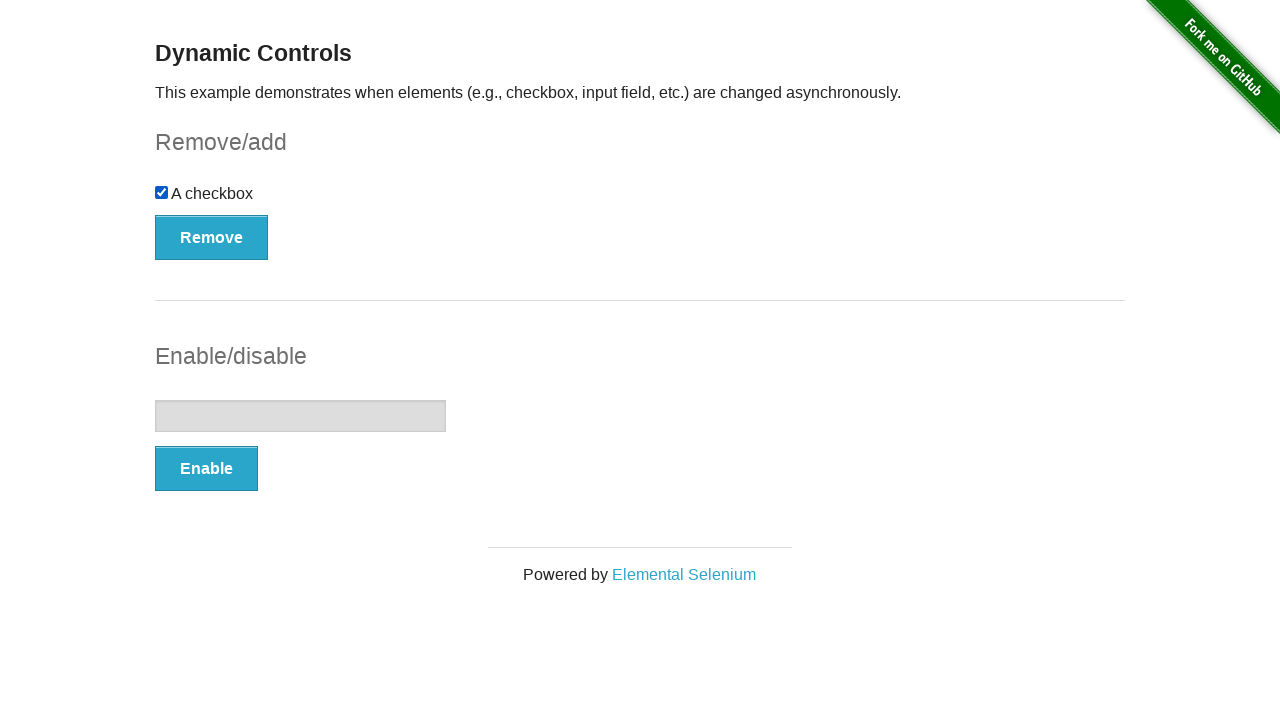

Unchecked the checkbox at (162, 192) on xpath=//input[@type='checkbox']
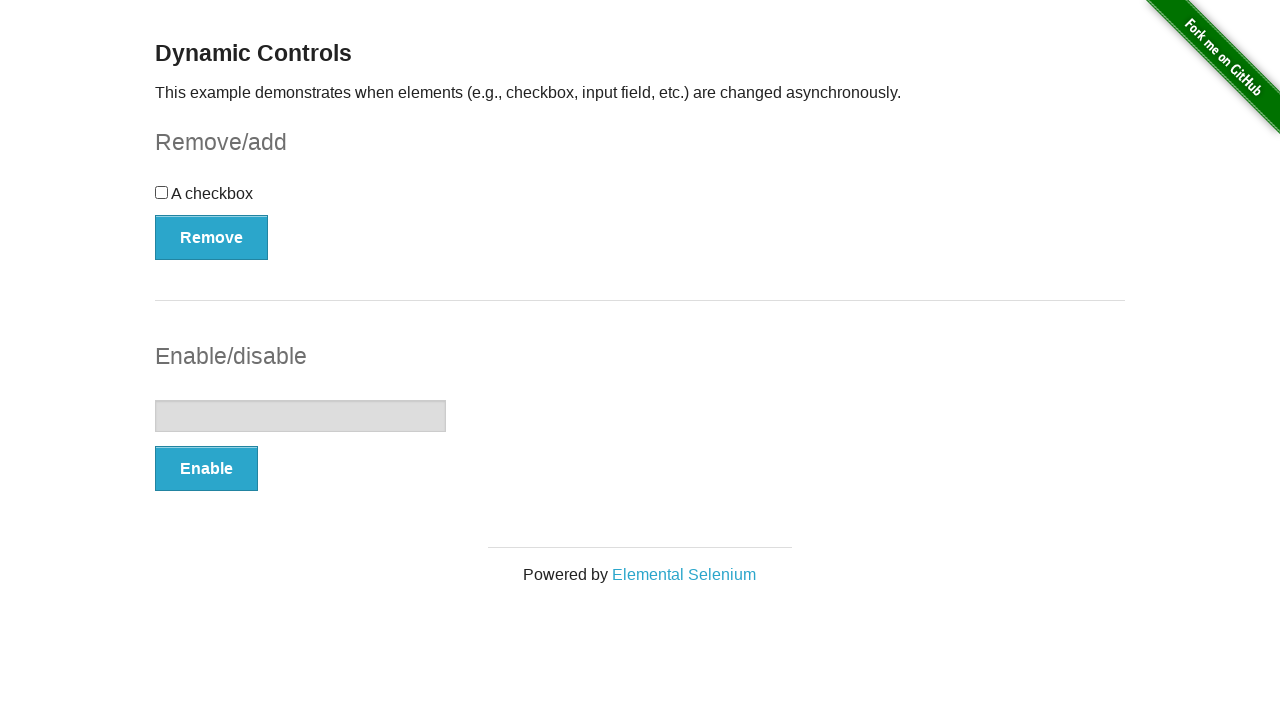

Verified the checkbox is unchecked
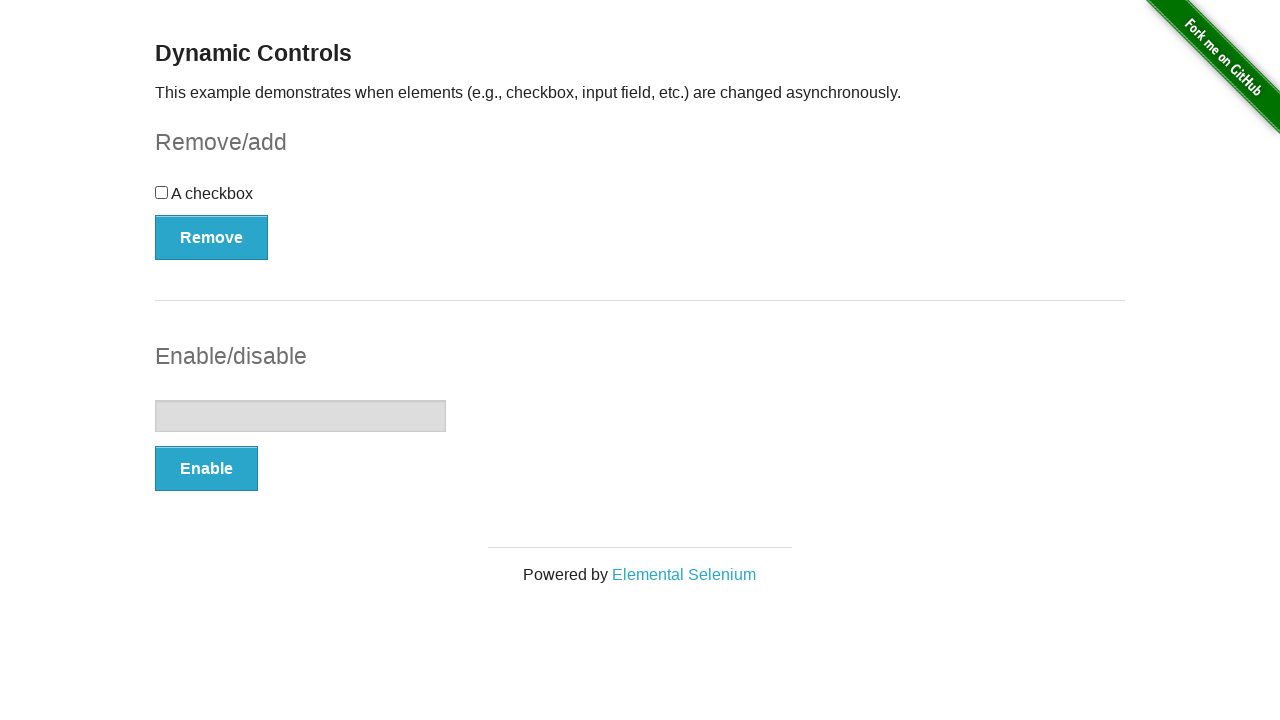

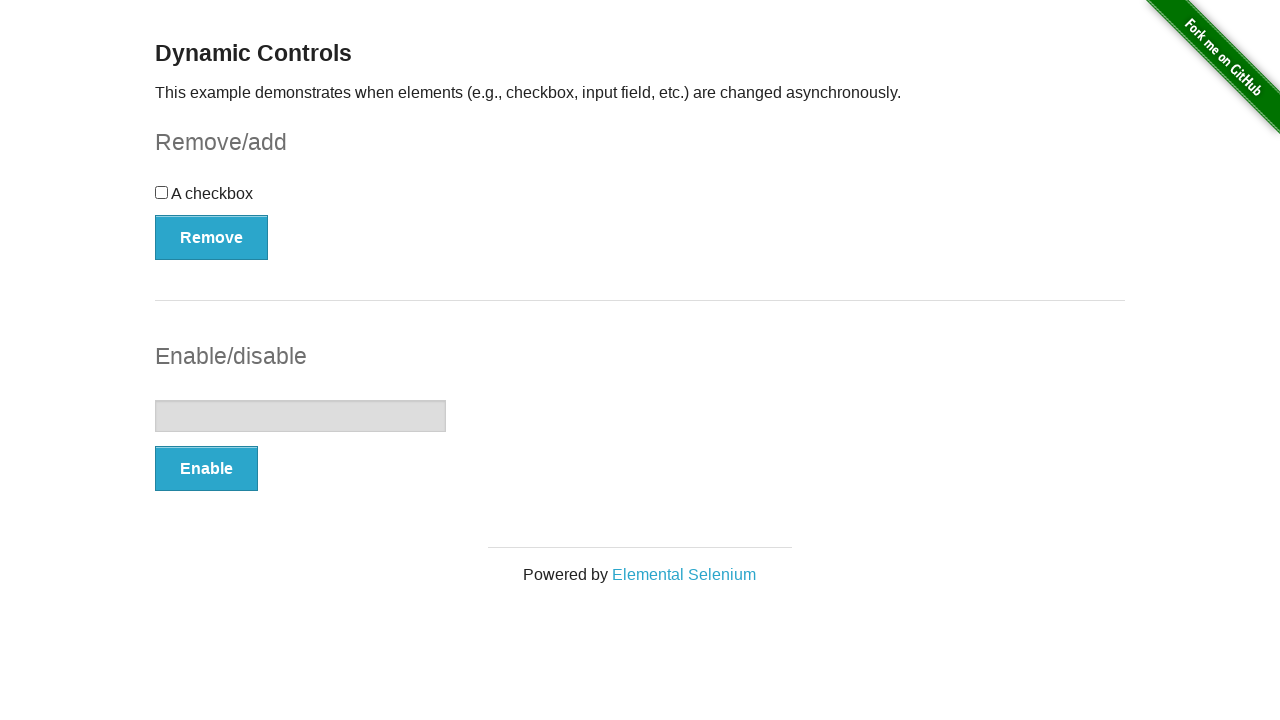